Tests that an error message is displayed when attempting to login without entering a username

Starting URL: https://www.saucedemo.com

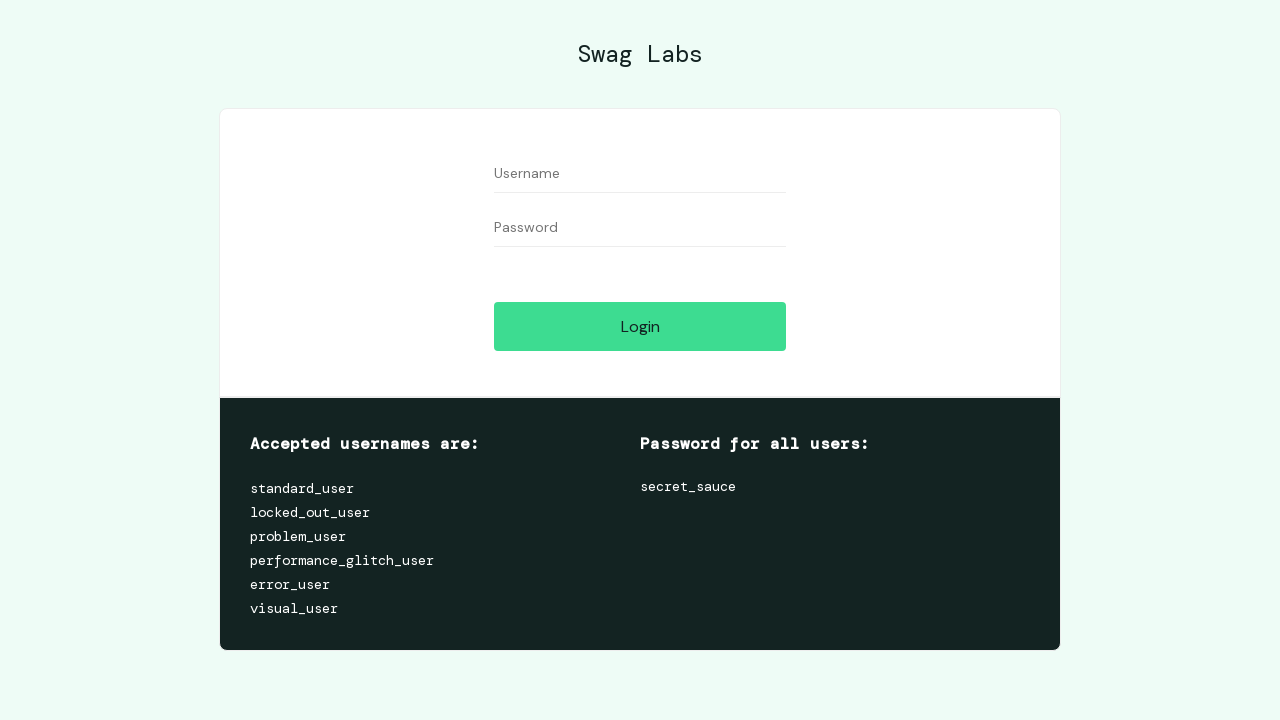

Clicked login button without entering username or password at (640, 326) on #login-button
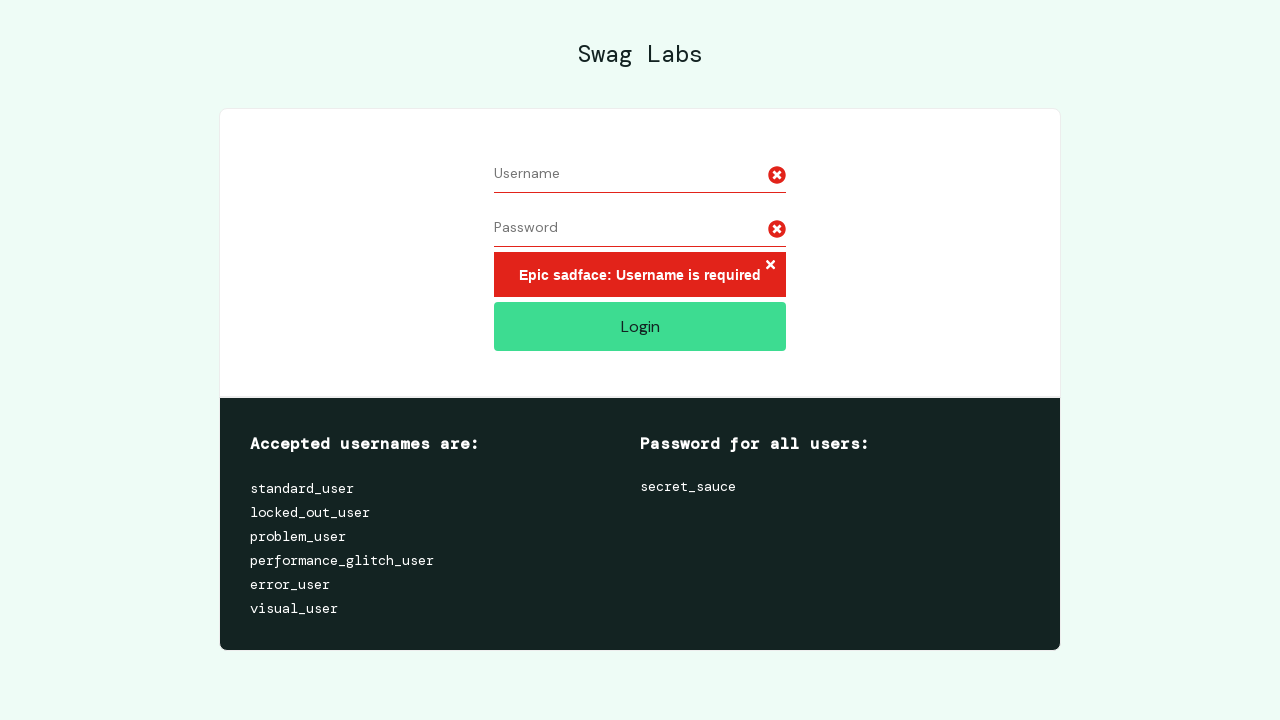

Error message element appeared
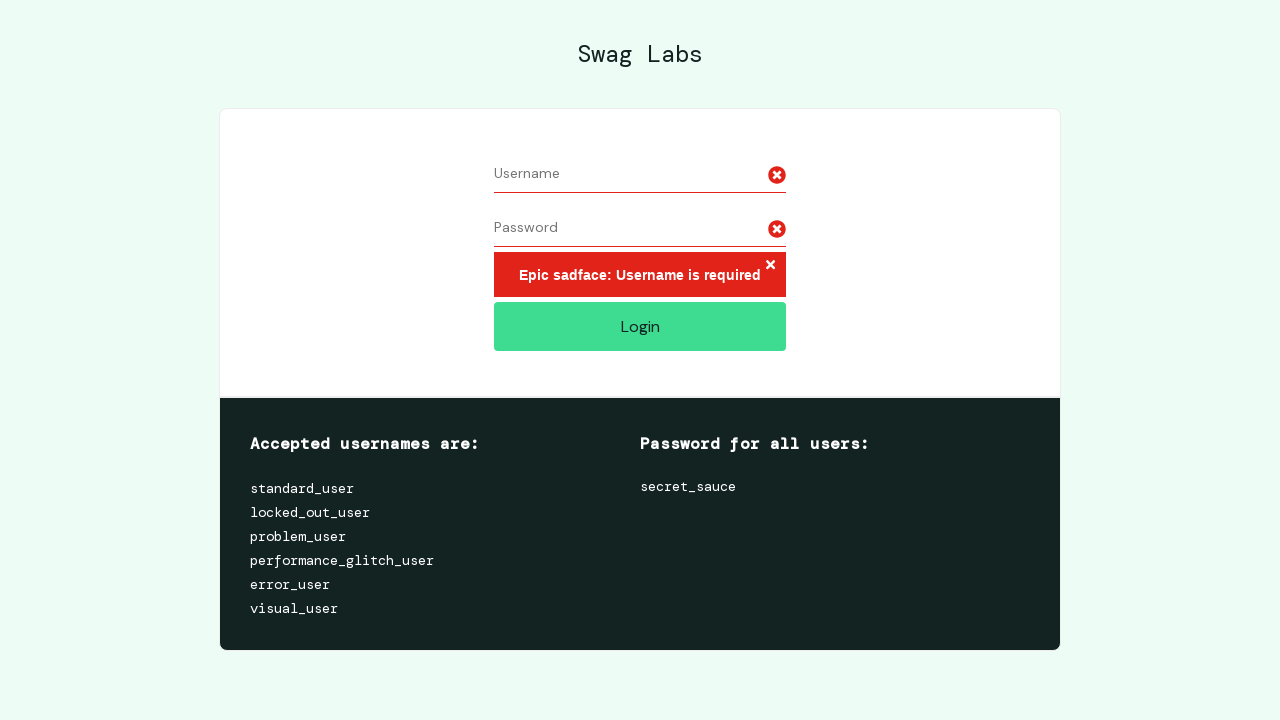

Retrieved error message text
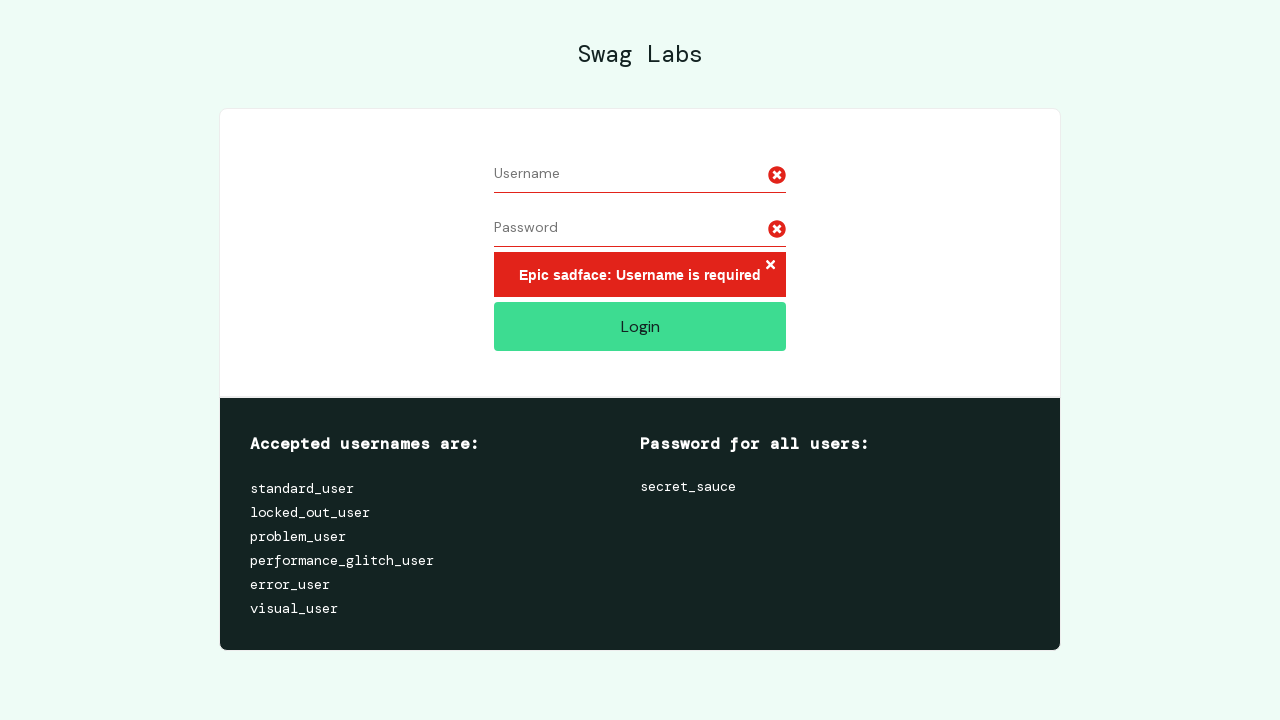

Verified that error message contains 'Username is required'
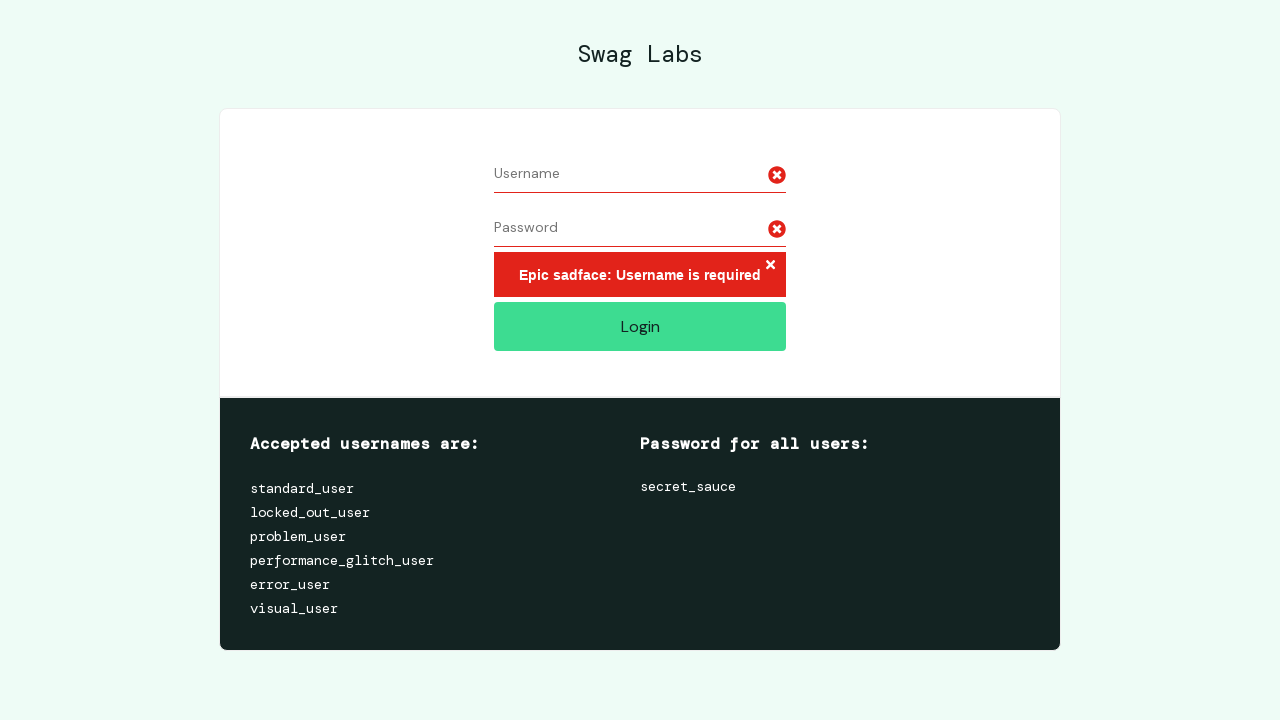

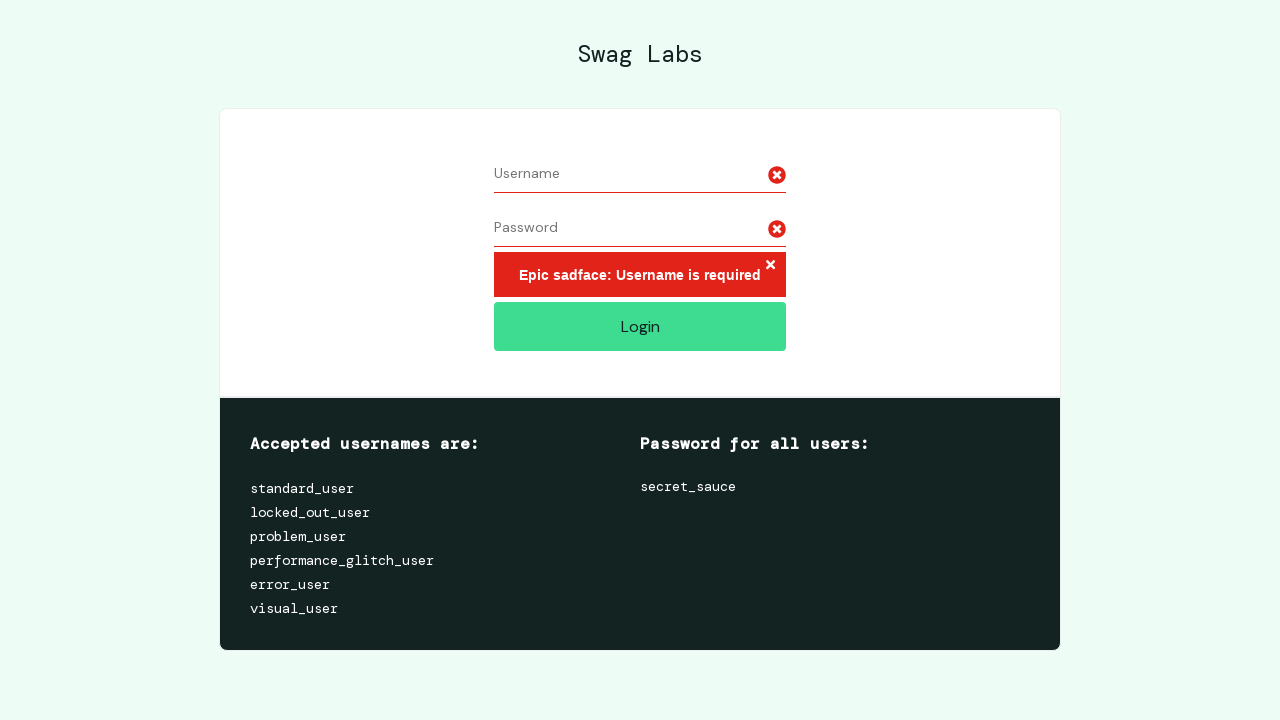